Tests a registration form by filling in first name, last name, and email fields, then submitting and verifying the success message.

Starting URL: https://suninjuly.github.io/registration1.html

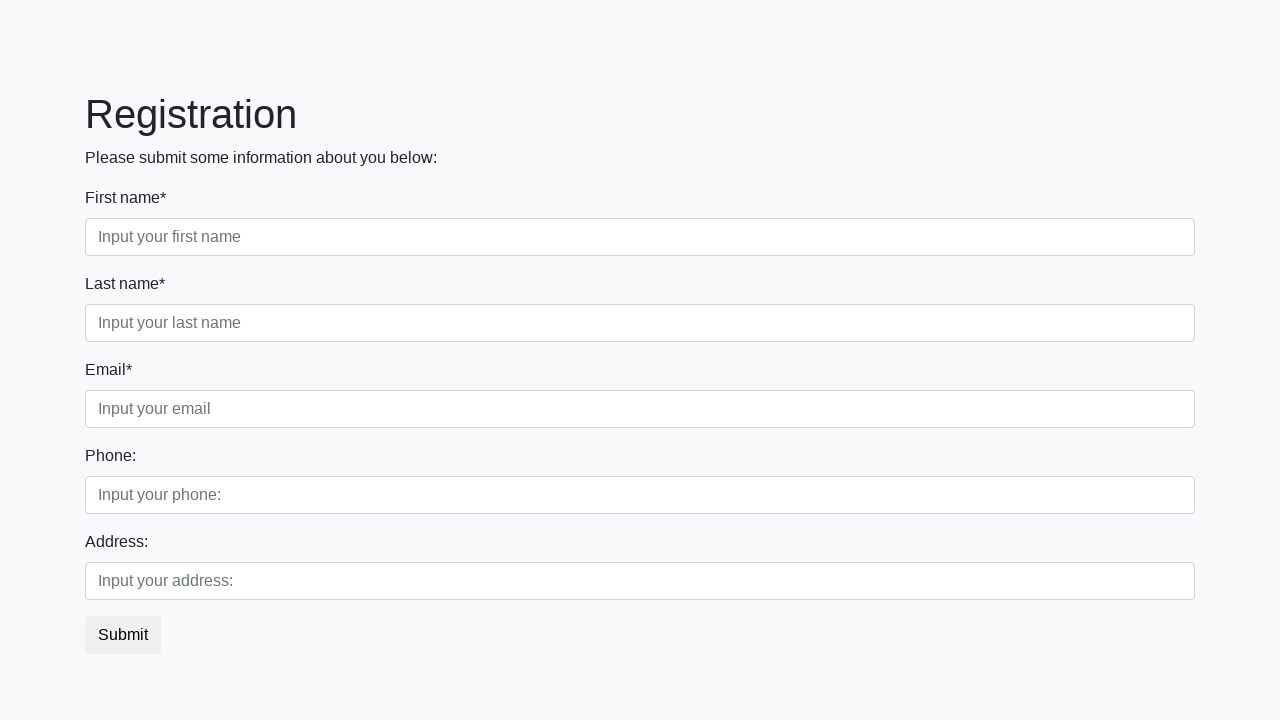

Filled first name field with 'Homer' on .first_block .first
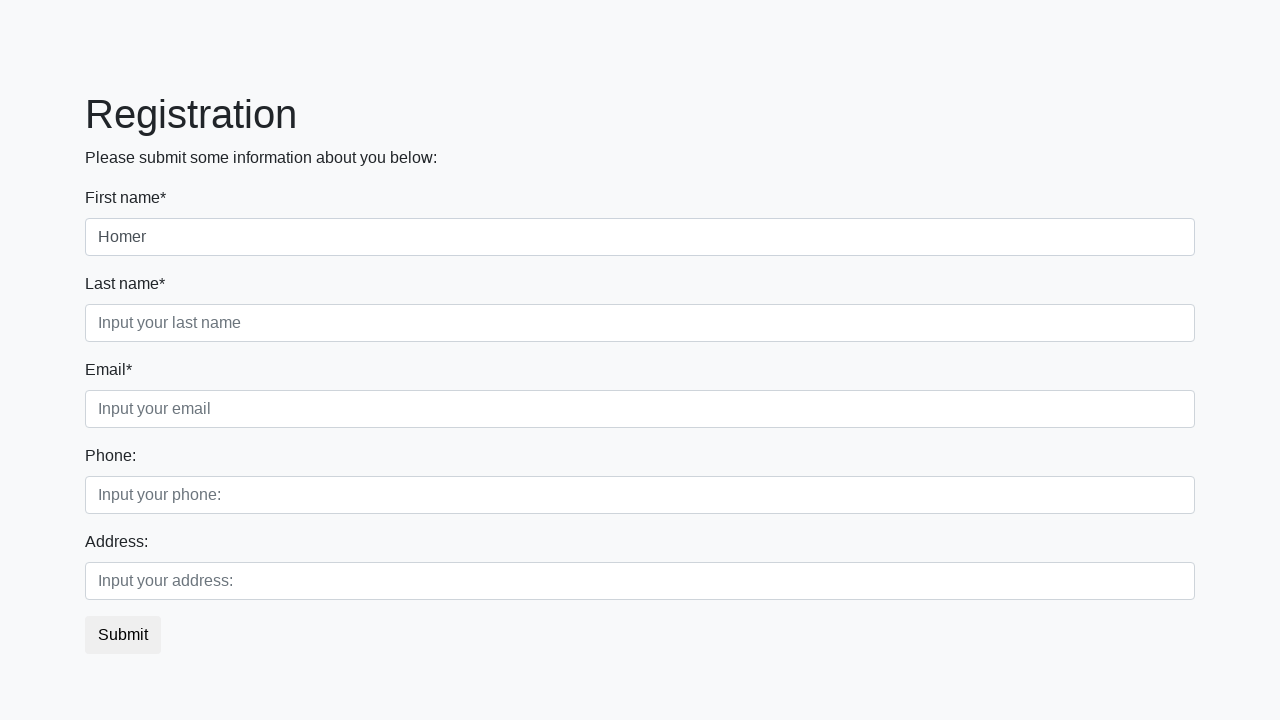

Filled last name field with 'Simpson' on .first_block .second
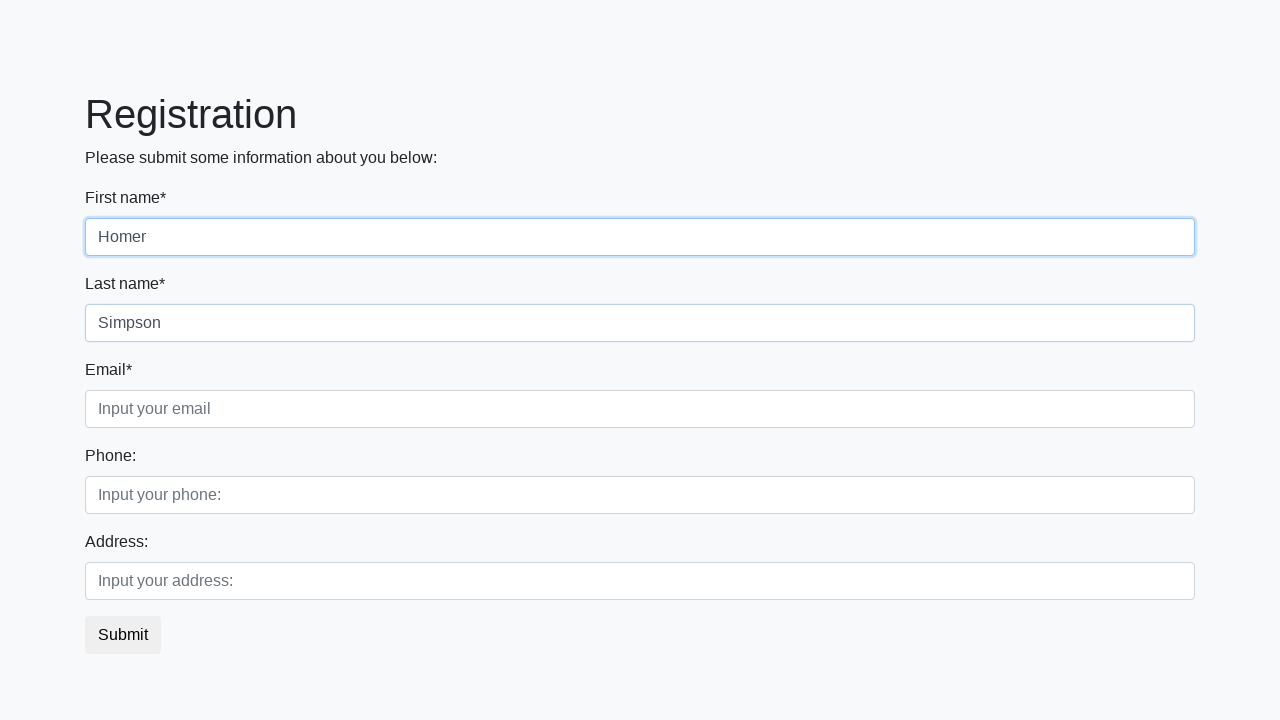

Filled email field with 'simpsons@mail.com' on .third_class .third
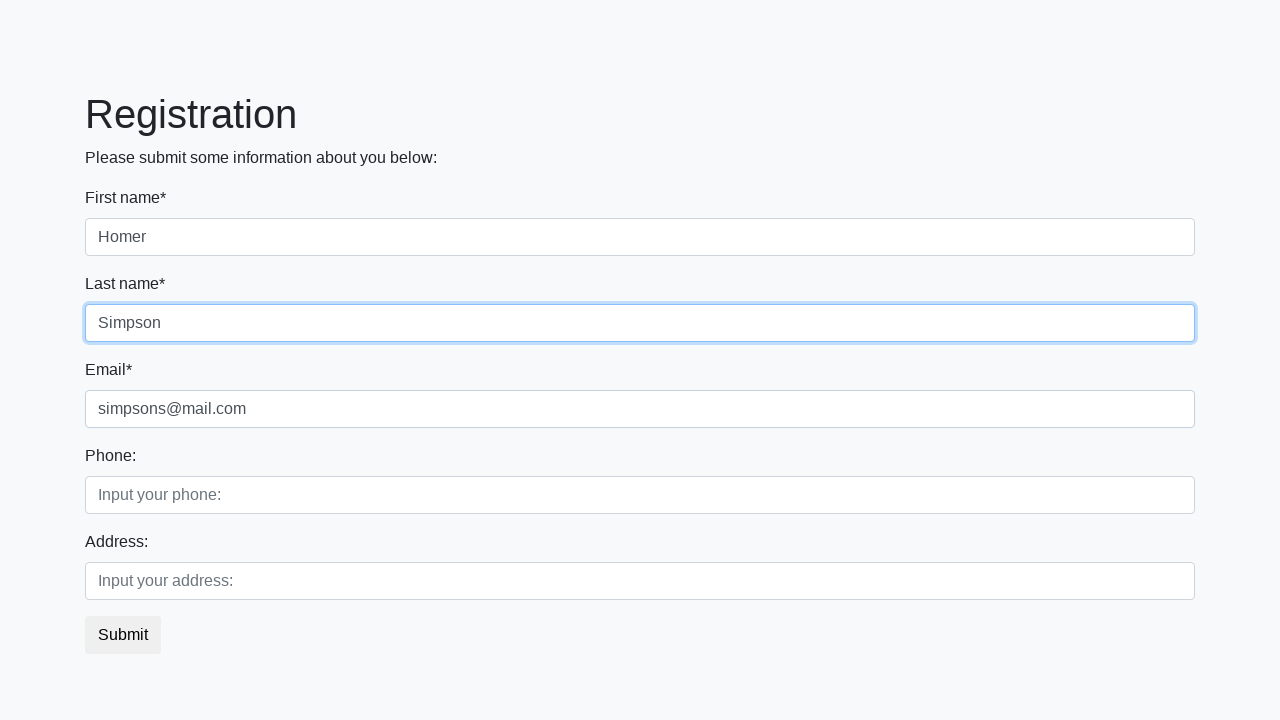

Clicked submit button to register at (123, 635) on button.btn
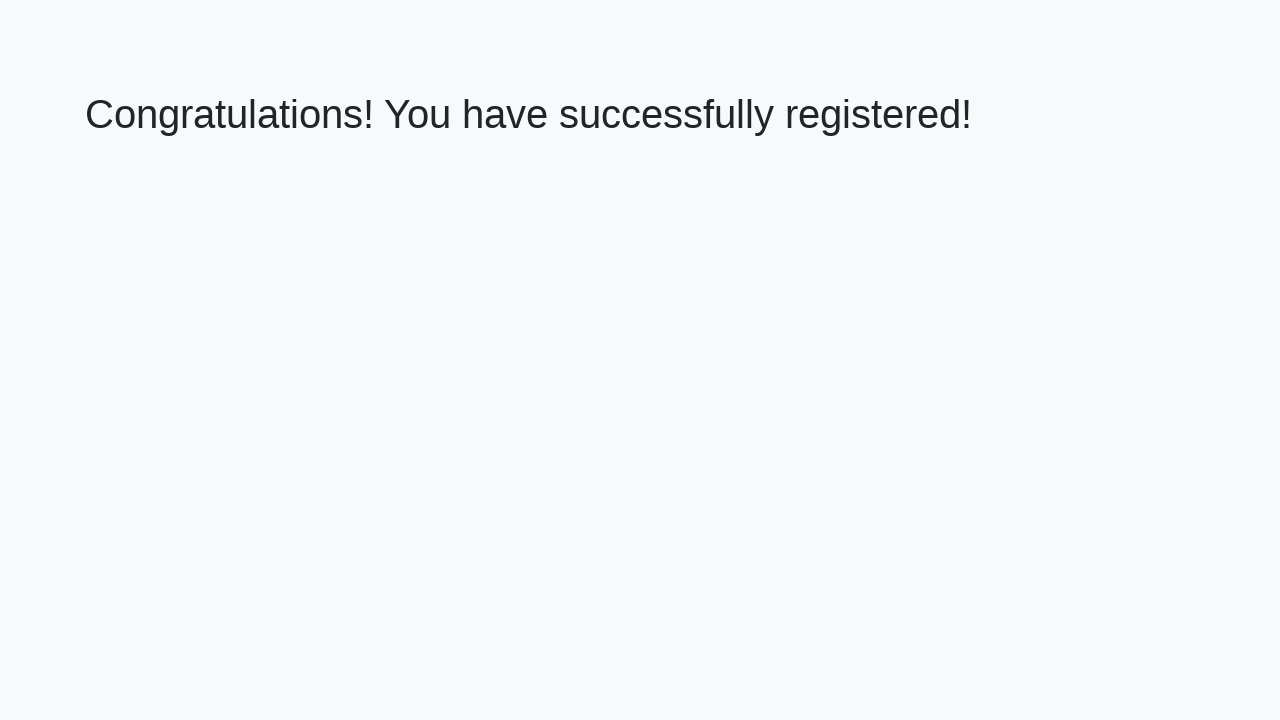

Success message appeared with h1 heading
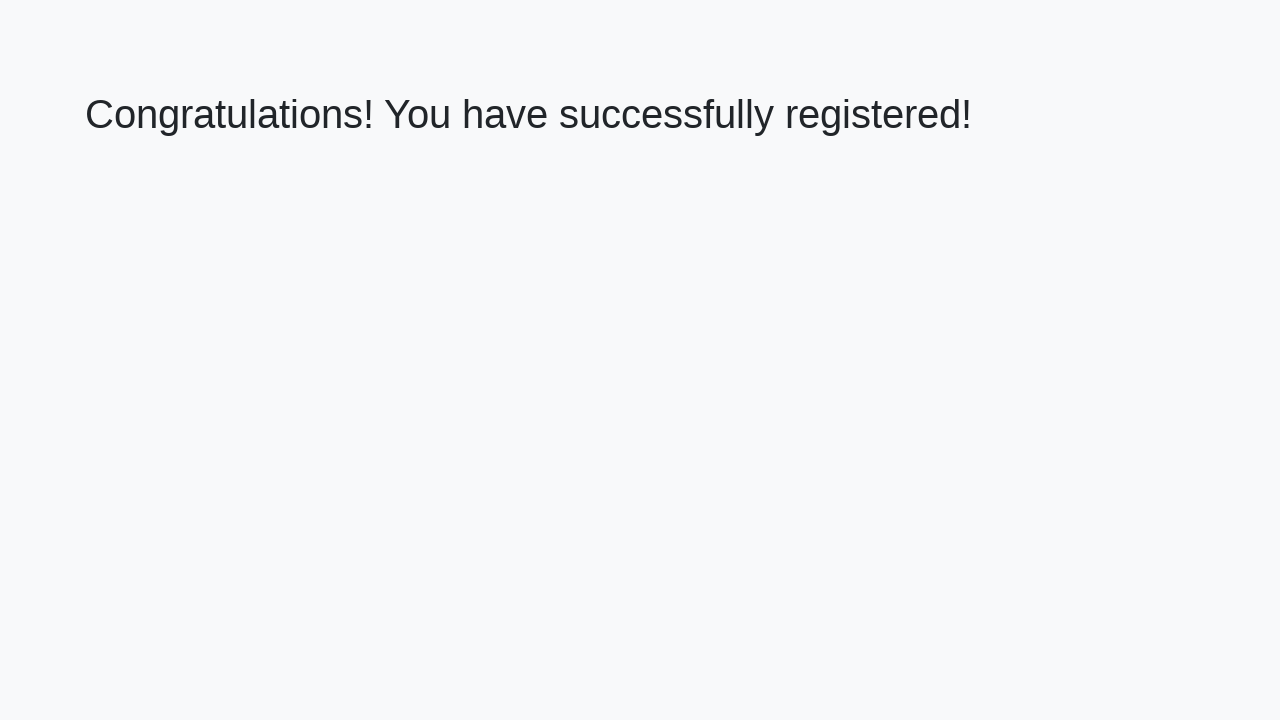

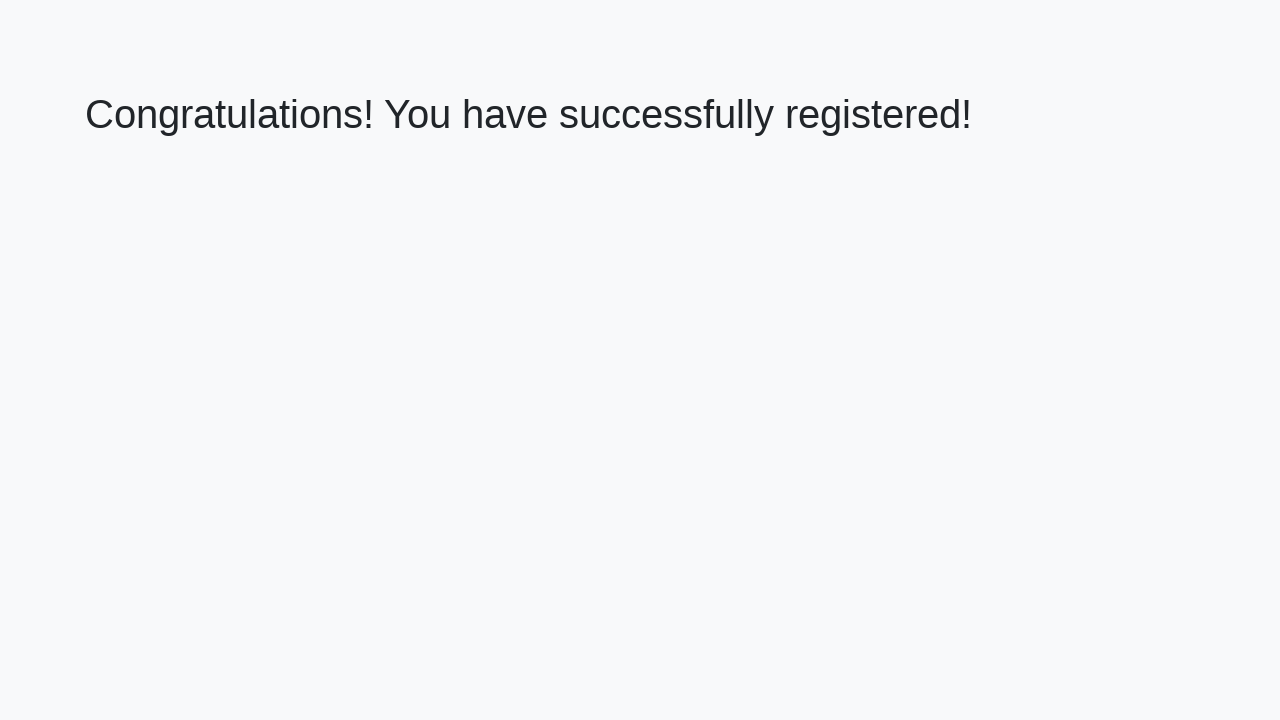